Tests double-click functionality on a button element at demoqa.com buttons page

Starting URL: https://demoqa.com/buttons

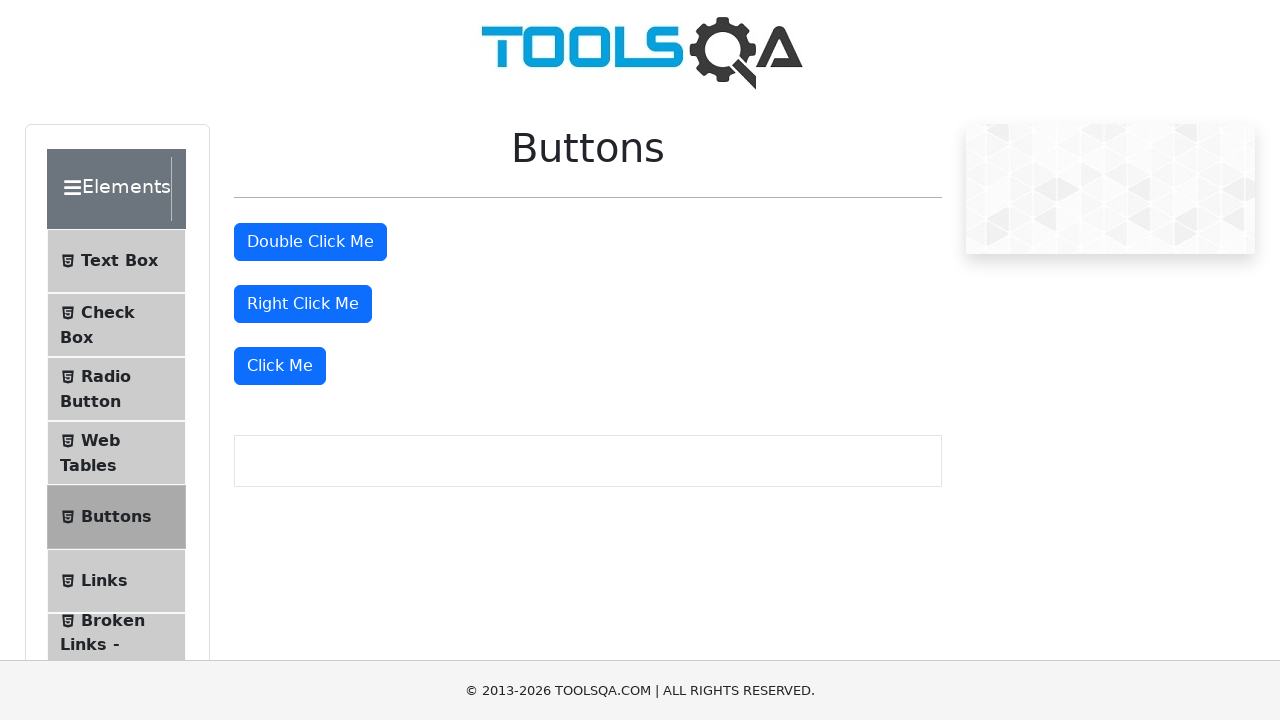

Navigated to demoqa.com buttons page
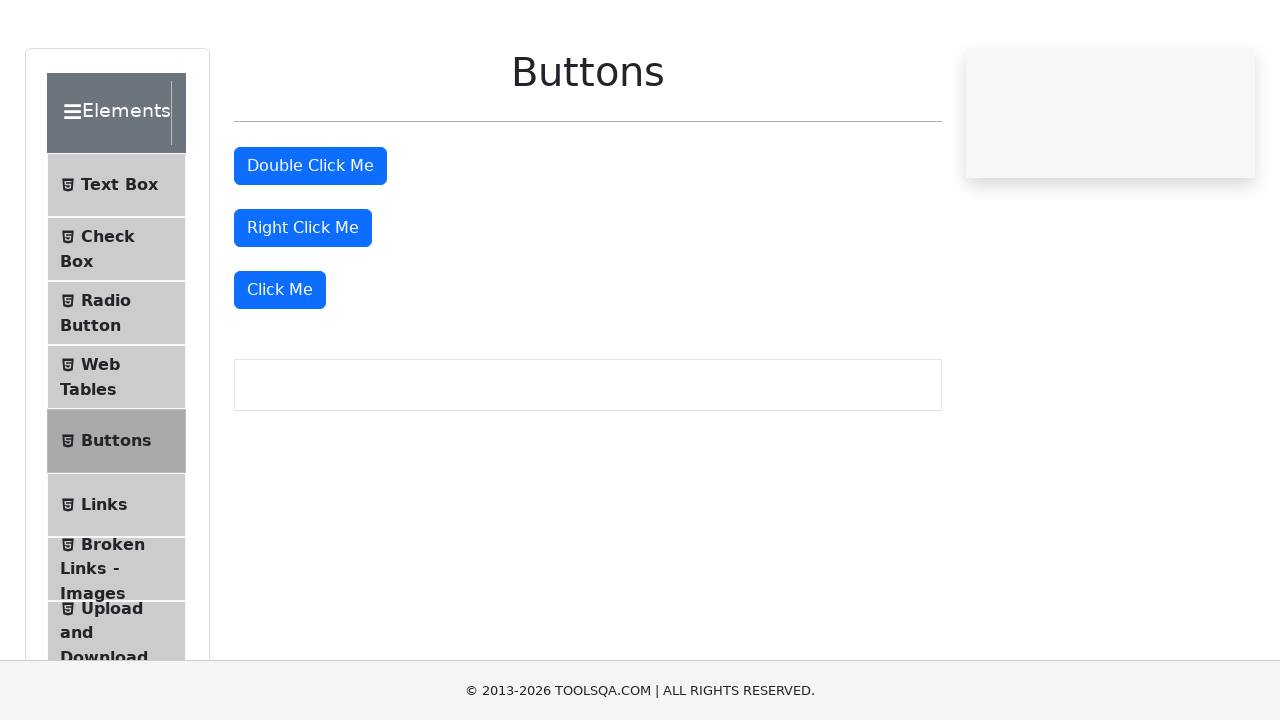

Double-clicked the double click button at (310, 242) on #doubleClickBtn
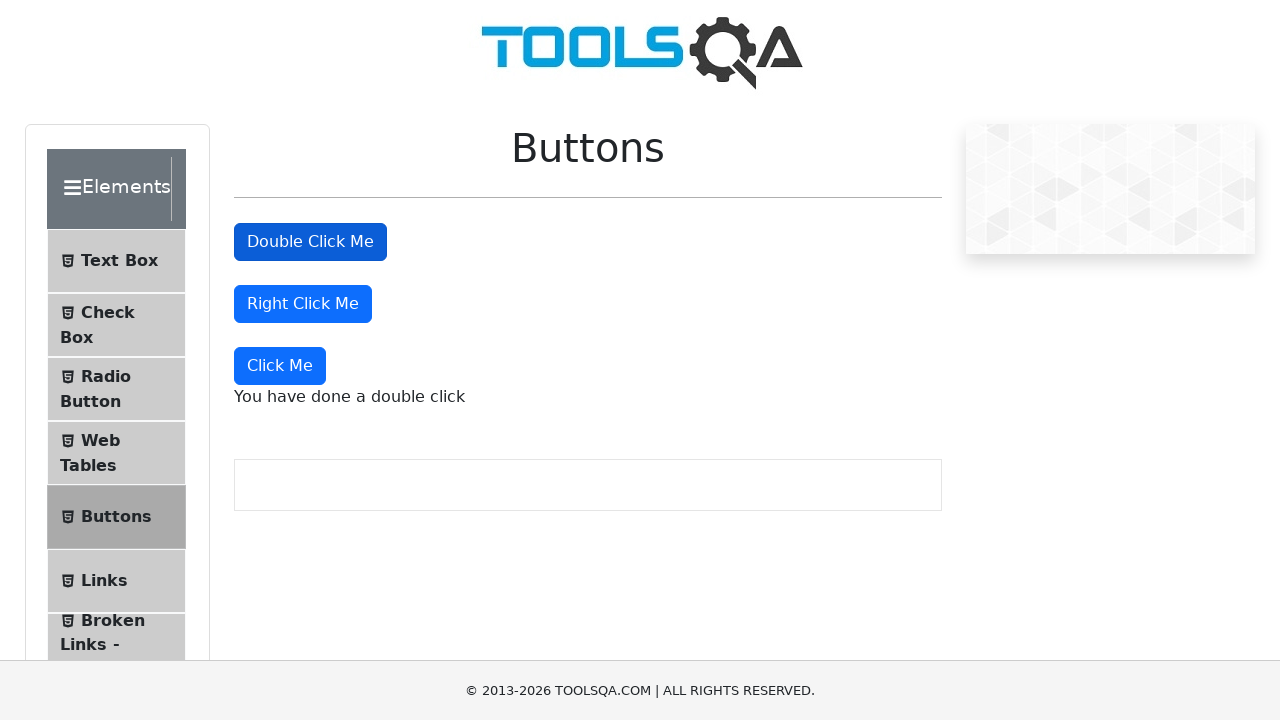

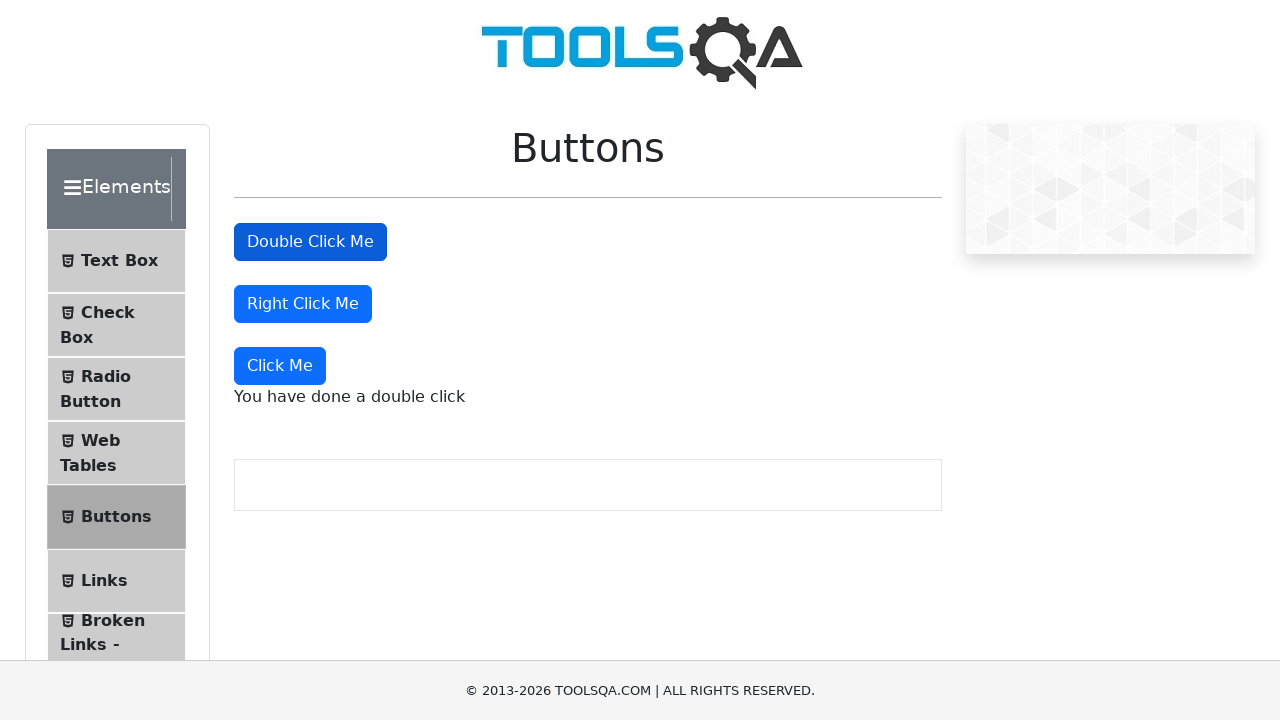